Simple test that navigates to the Ajio e-commerce website homepage and verifies the page loads successfully.

Starting URL: https://www.ajio.com/

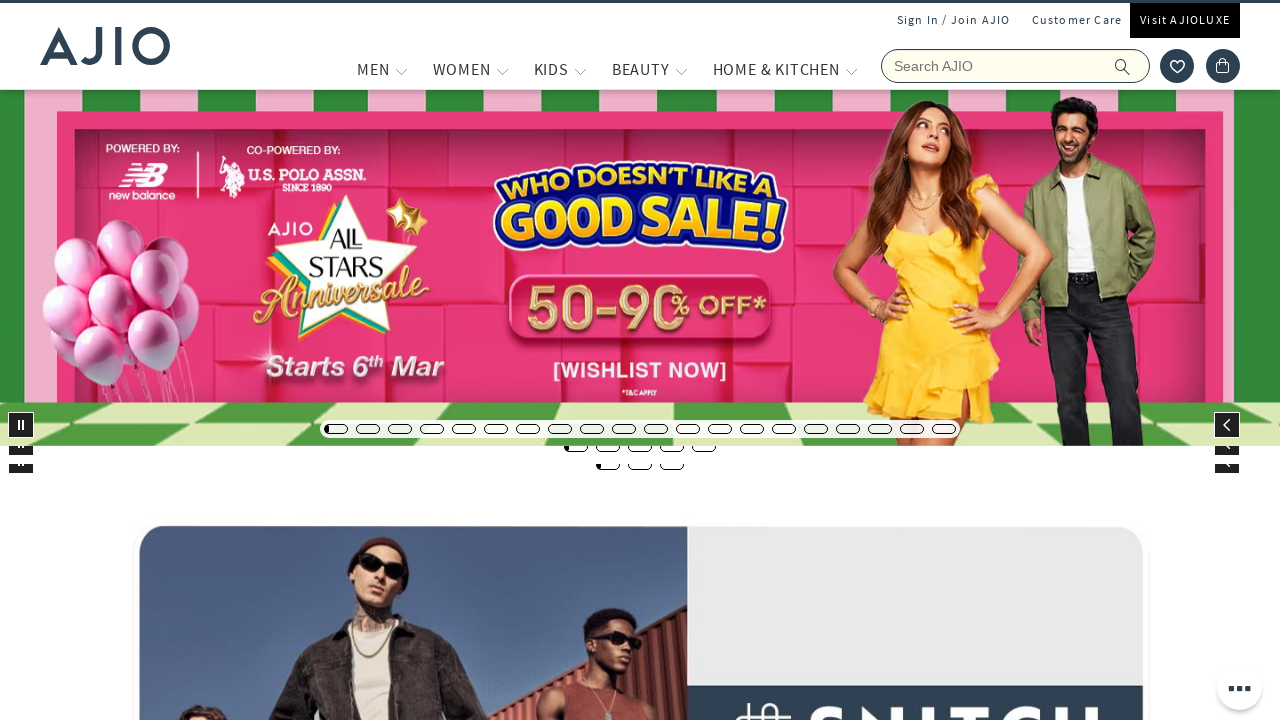

Set viewport size to 1920x1080
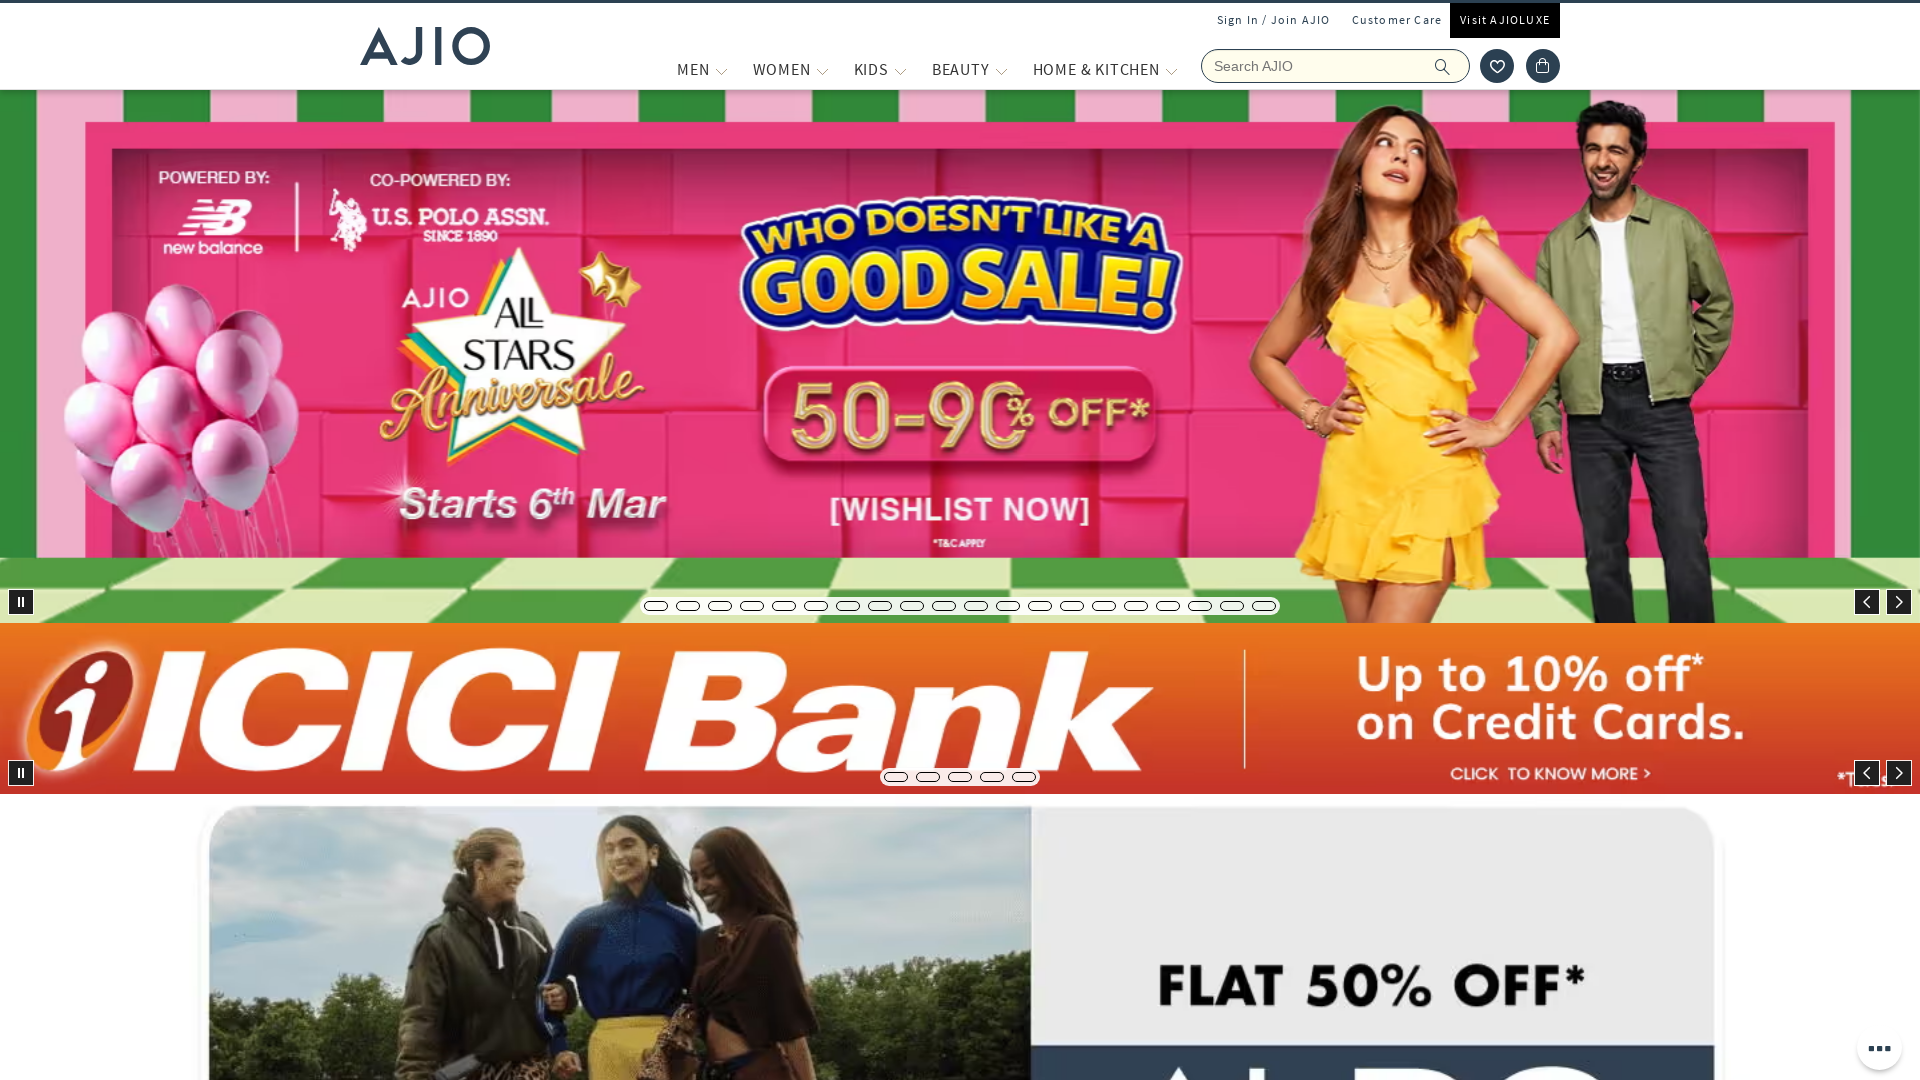

Page DOM content loaded successfully
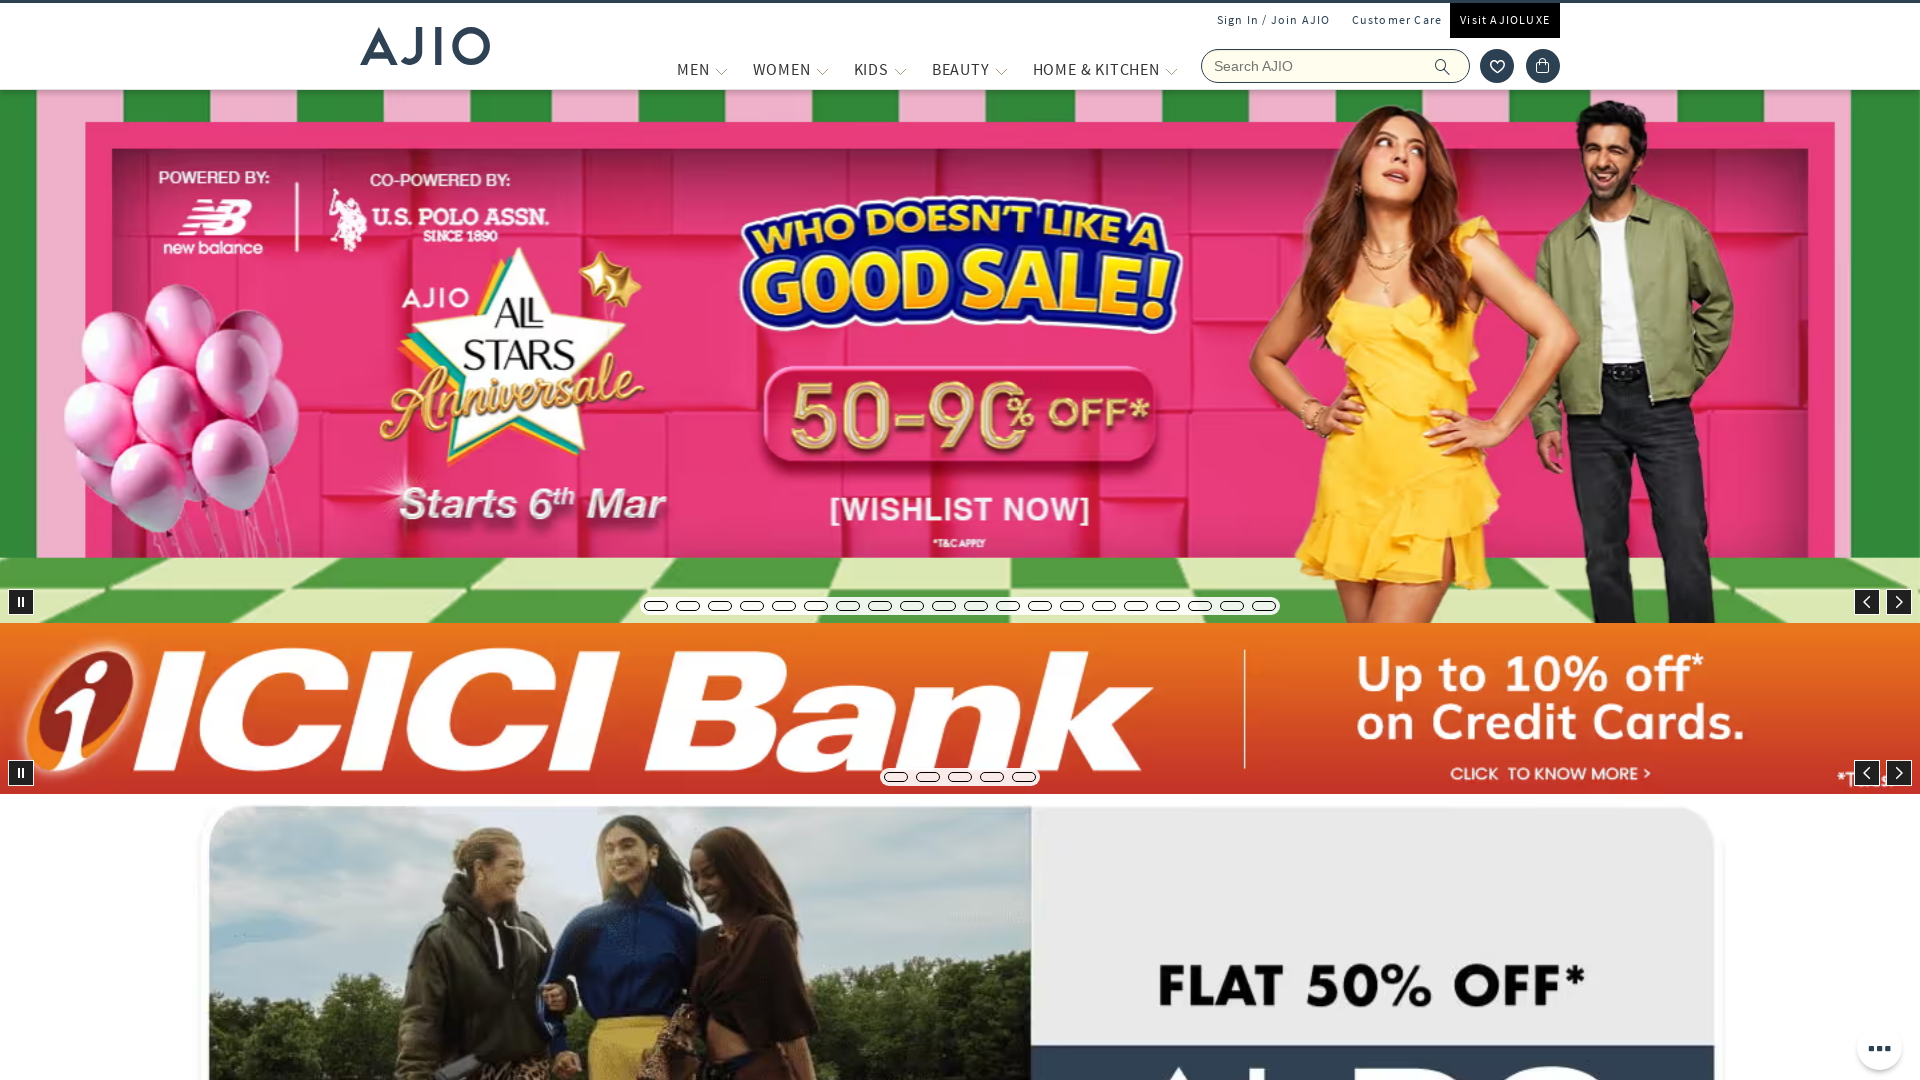

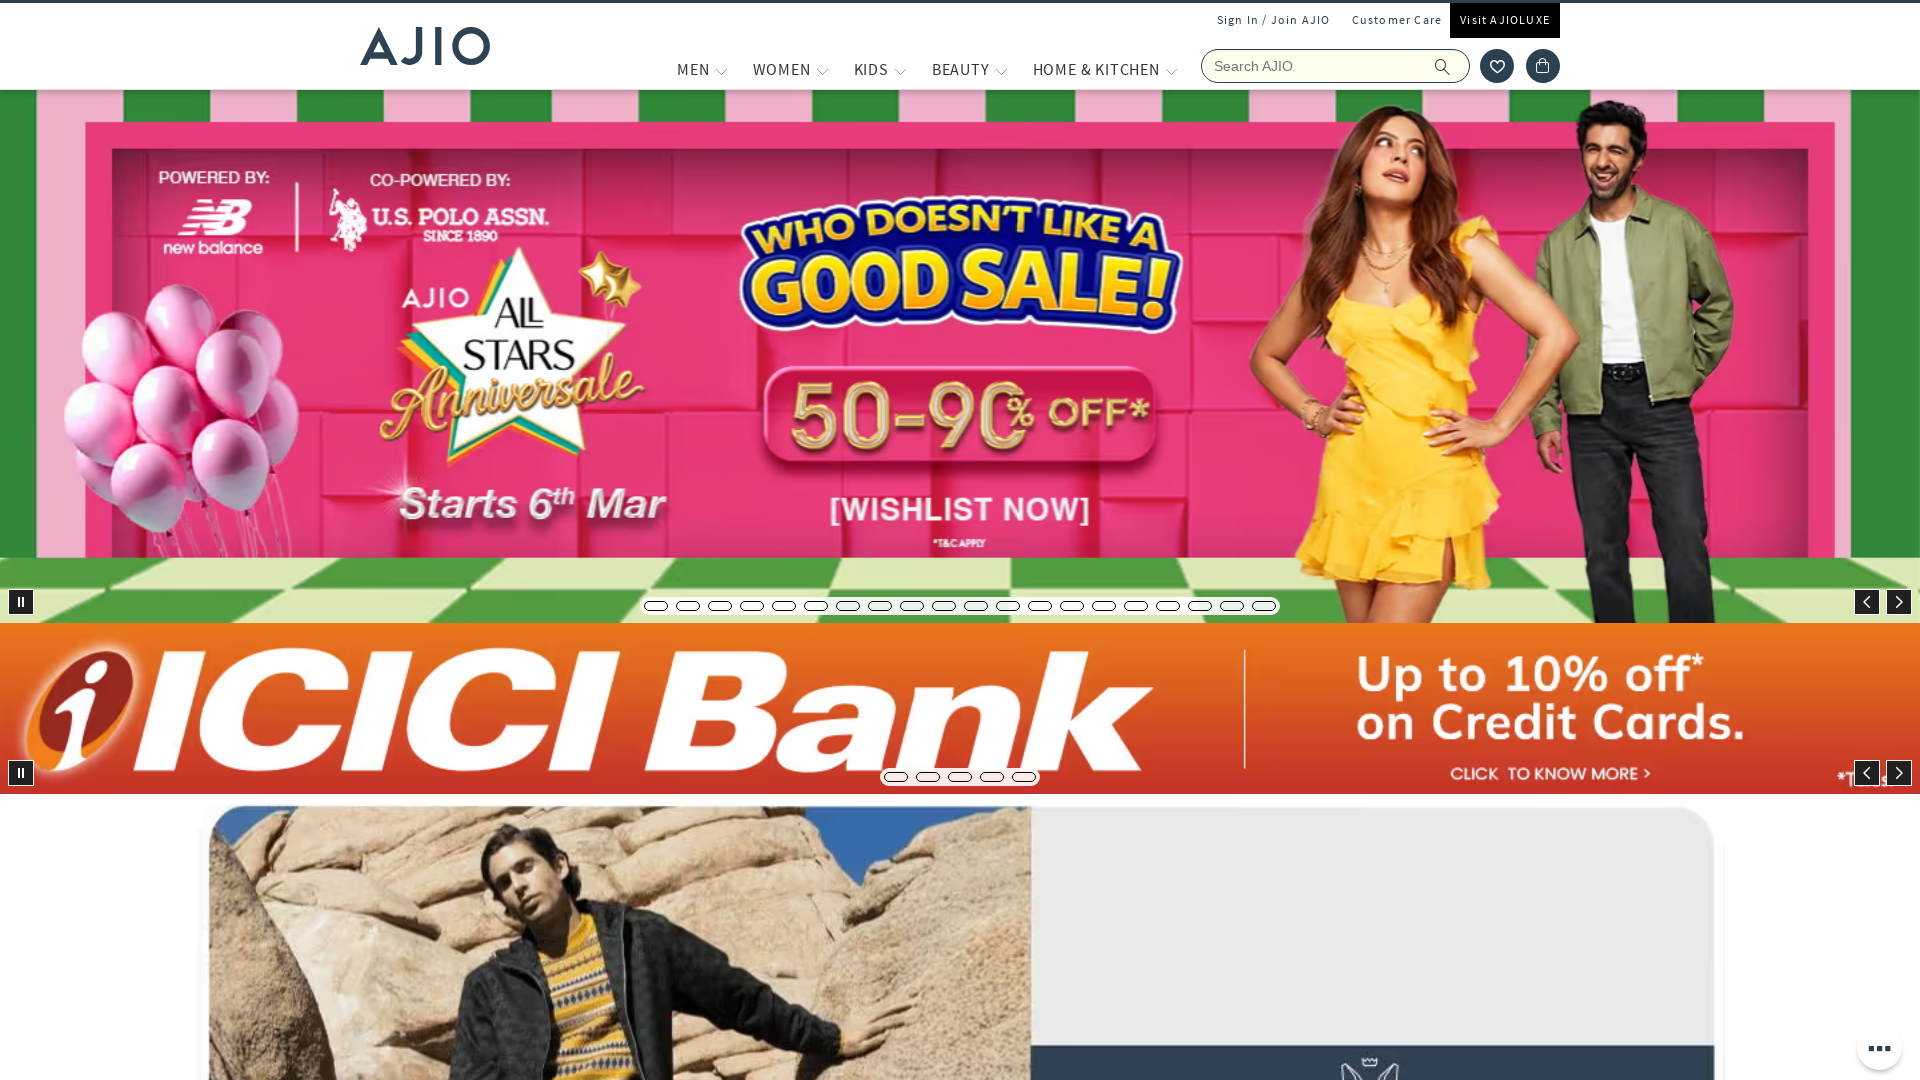